Tests multiple textareas by filling three separate textarea fields

Starting URL: https://www.qa-practice.com/elements/input/simple

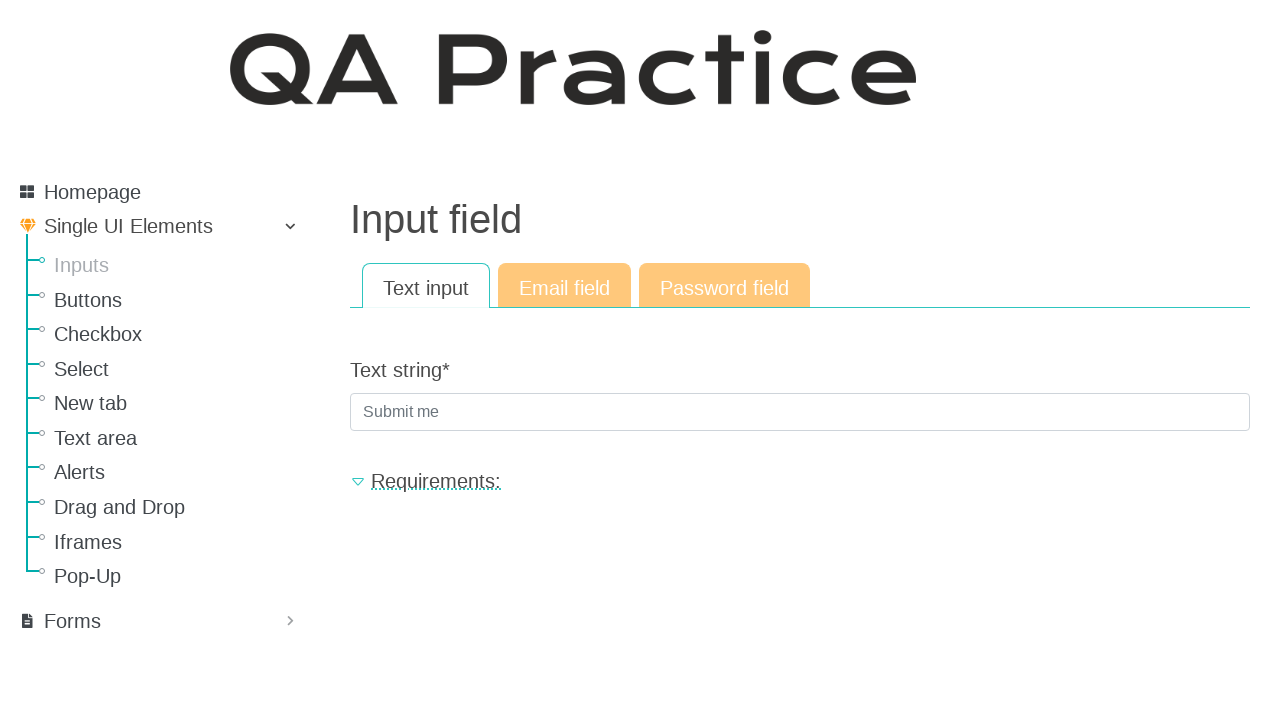

Clicked on textarea section link at (180, 438) on xpath=//*[@href="/elements/textarea"]
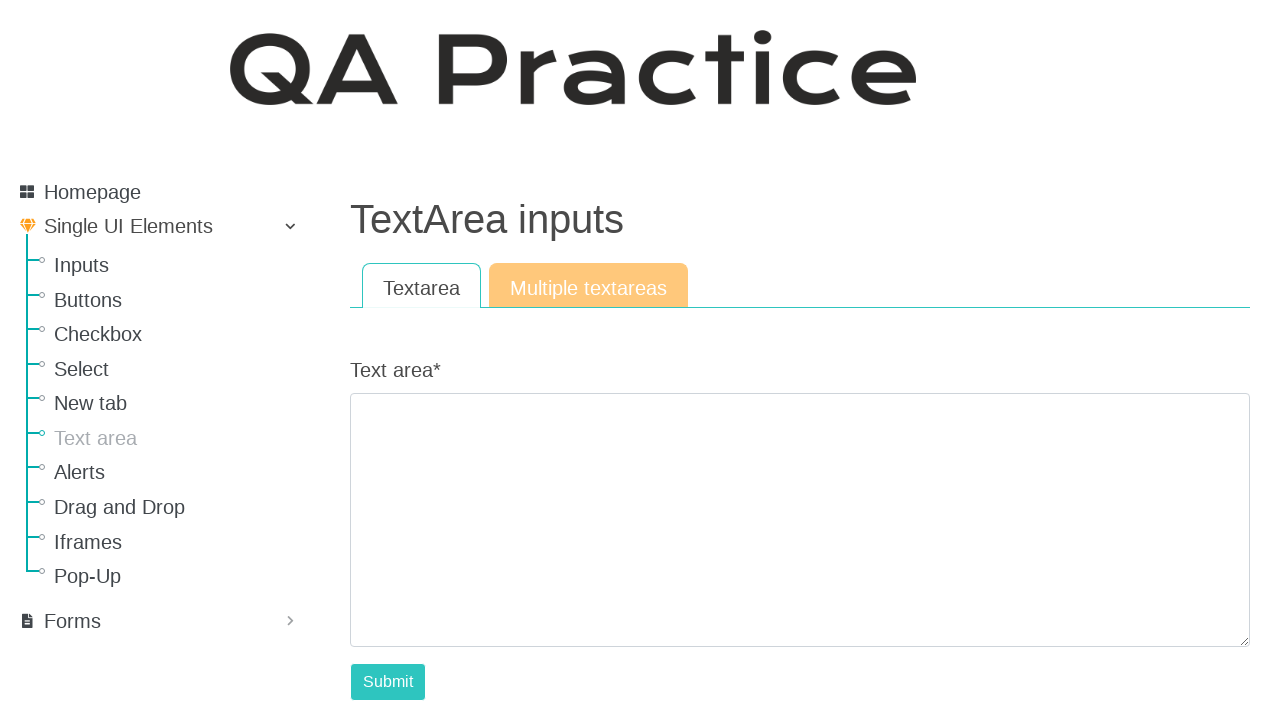

Clicked on multiple textareas page link at (588, 286) on xpath=//*[@href="/elements/textarea/textareas"]
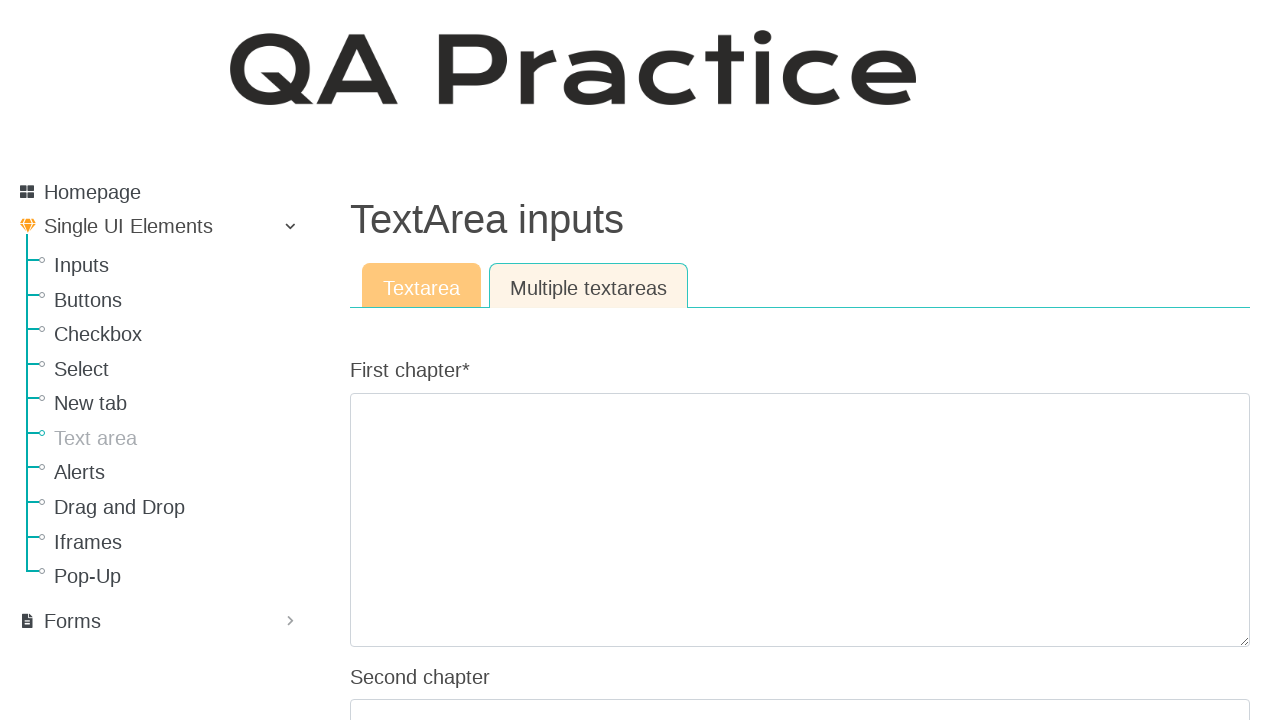

Filled first textarea with 'I' on //*[@name="first_chapter"]
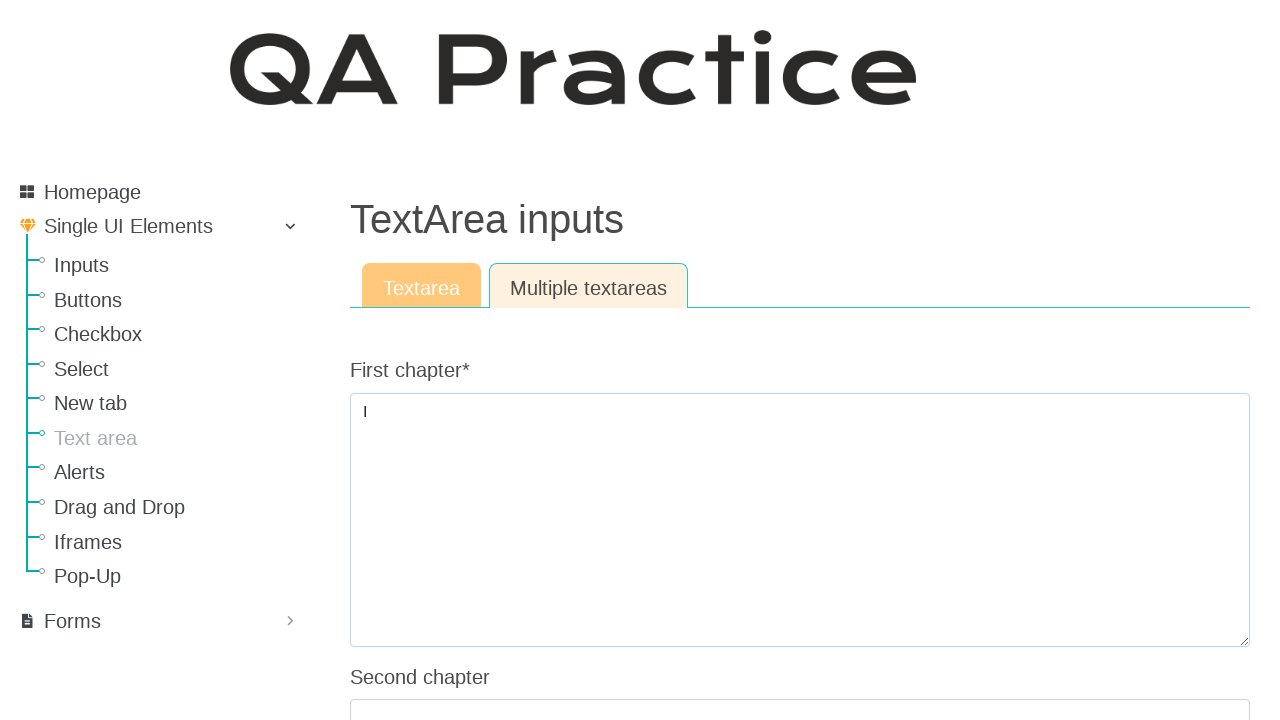

Filled second textarea with 'like to' on //*[@name="second_chapter"]
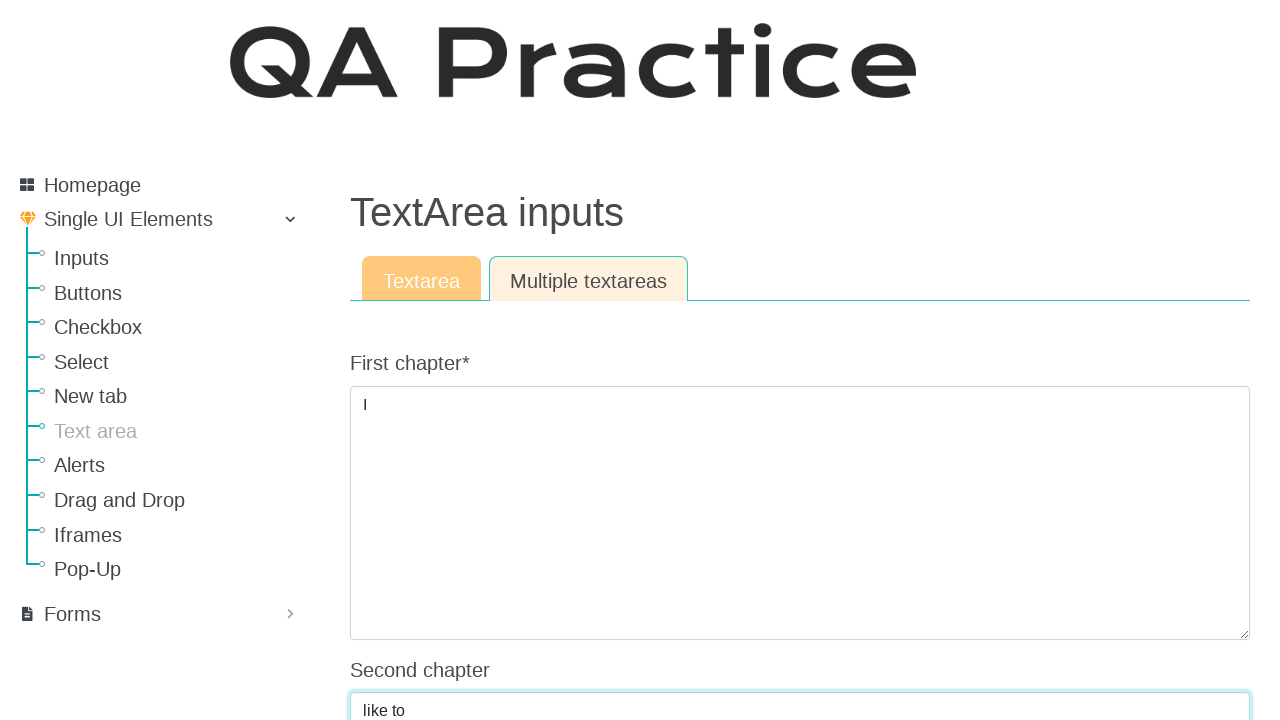

Filled third textarea with 'test' on //*[@name="third_chapter"]
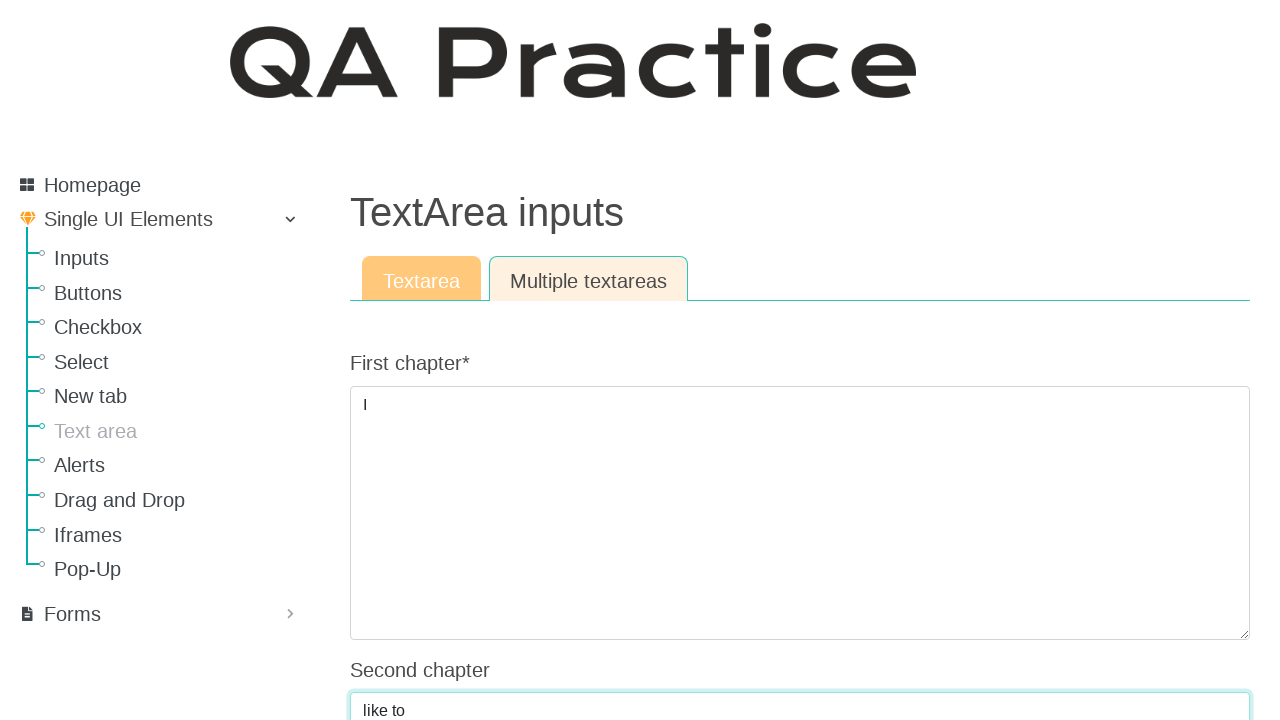

Scrolled to submit button
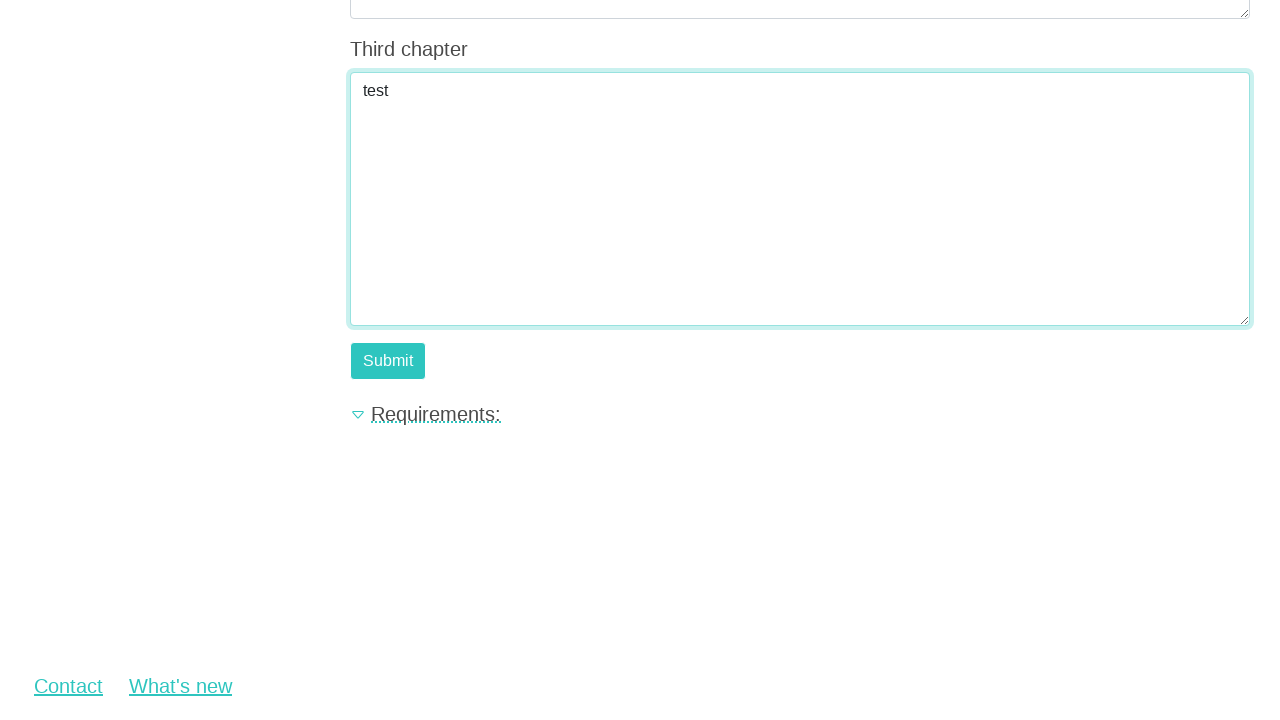

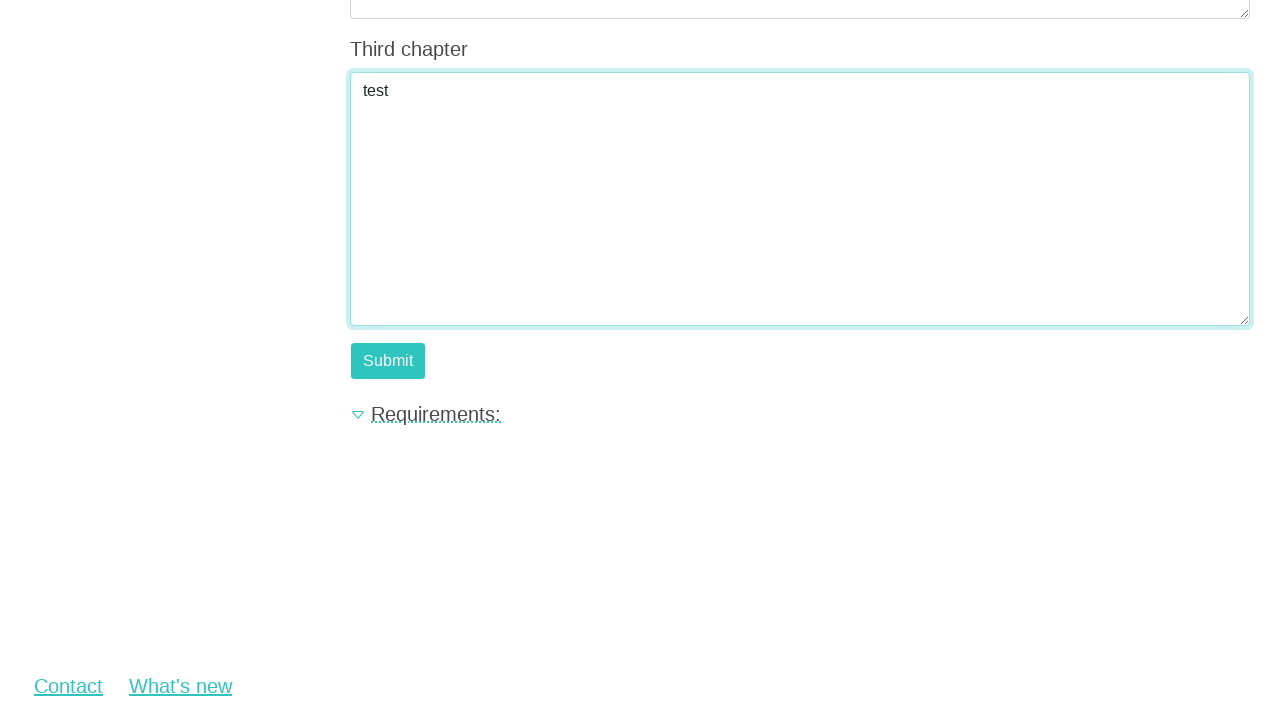